Tests different types of JavaScript alerts (simple, confirm, and prompt dialogs) by triggering each alert type and interacting with them - accepting, dismissing, and entering text.

Starting URL: https://www.leafground.com/alert.xhtml

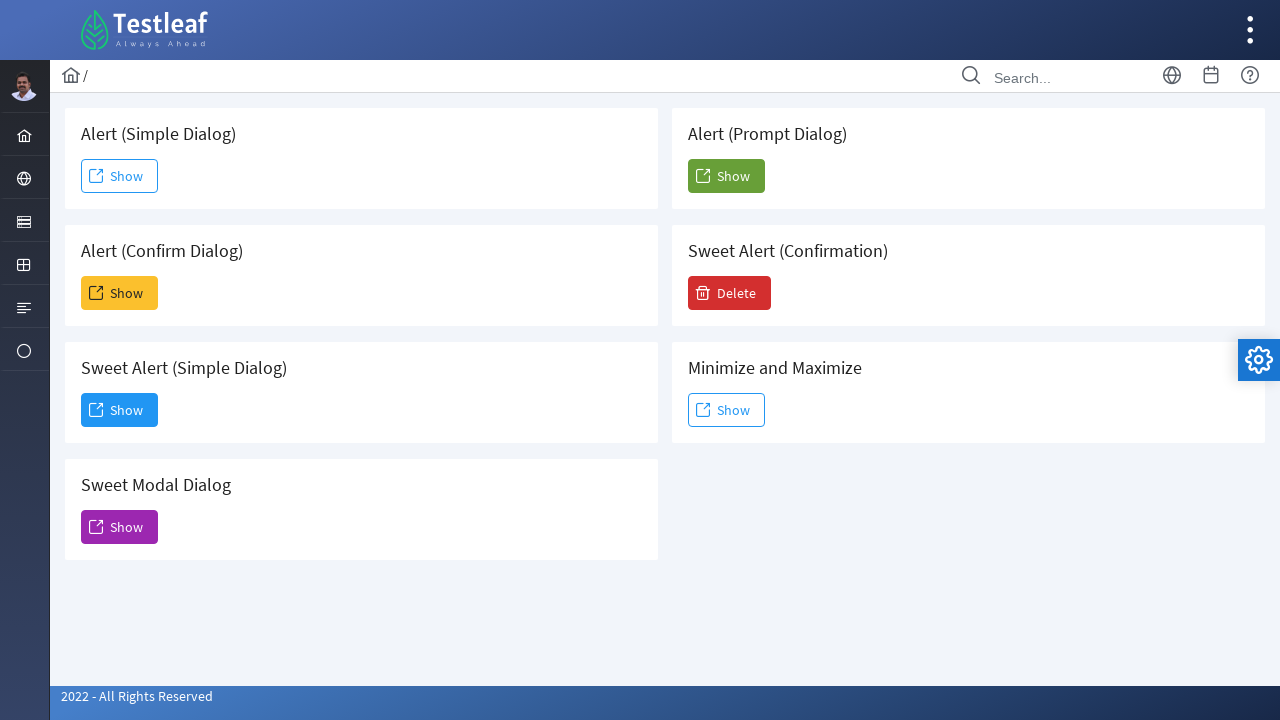

Clicked simple alert button and accepted the dialog at (120, 176) on #j_idt88\:j_idt91
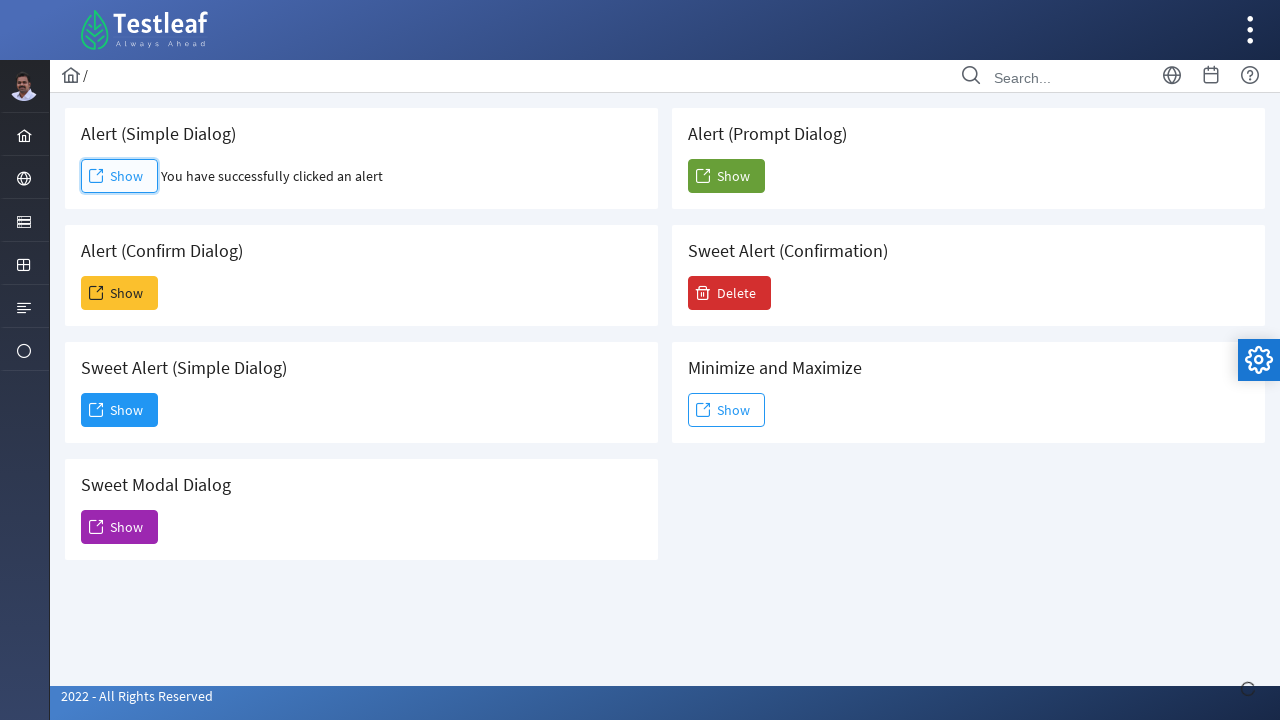

Waited 500ms for simple alert to be processed
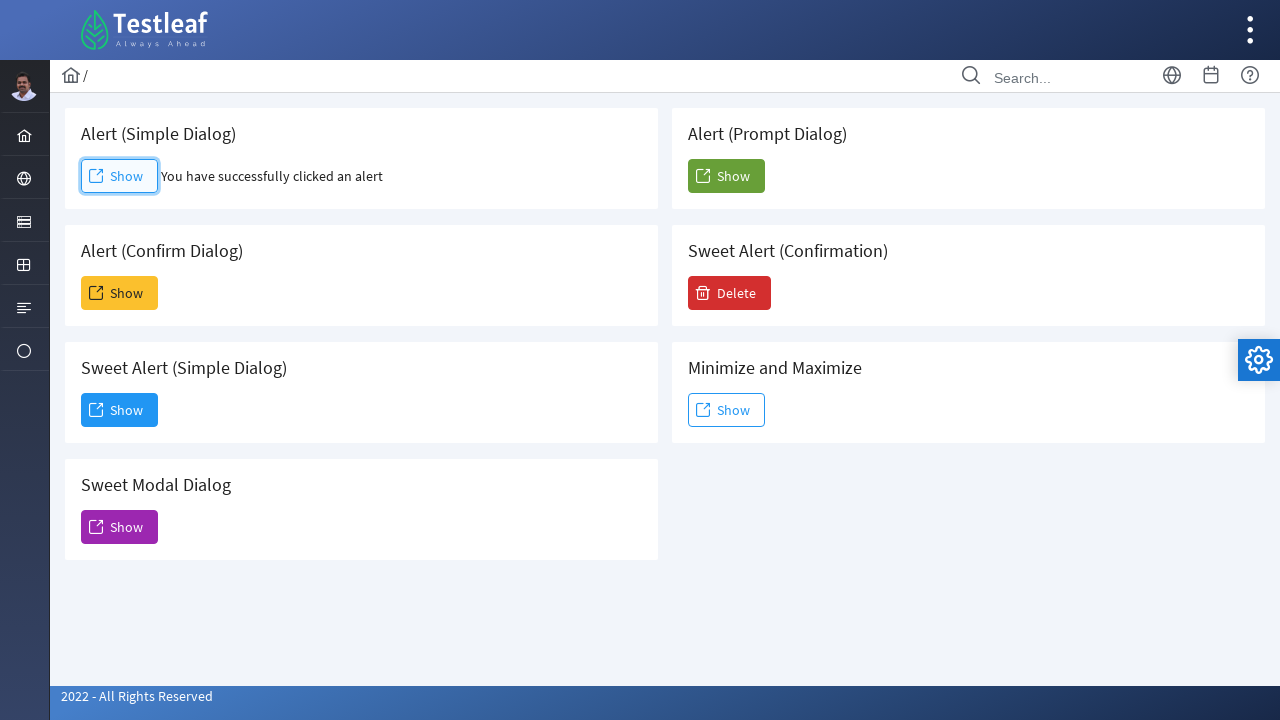

Clicked confirm dialog button and dismissed the dialog at (120, 293) on #j_idt88\:j_idt93
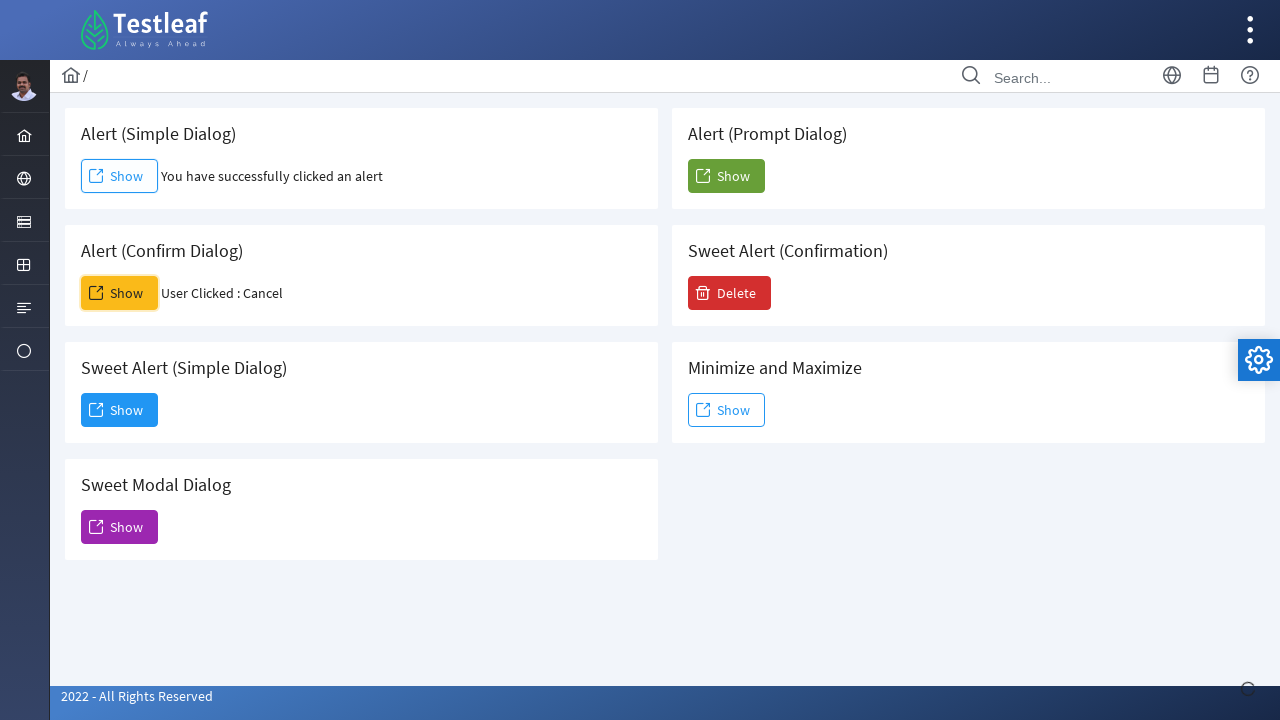

Waited 500ms for confirm dialog to be processed
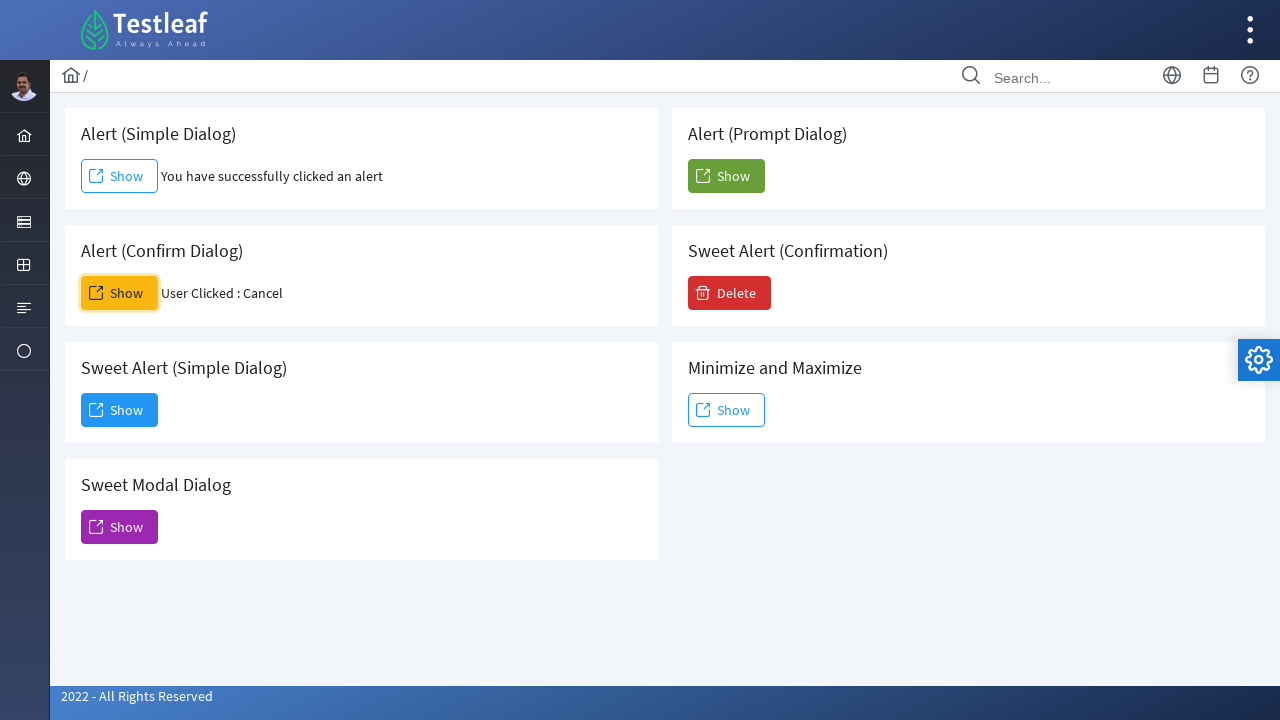

Clicked prompt dialog button and entered text 'My name is Chamikara' at (726, 176) on #j_idt88\:j_idt104
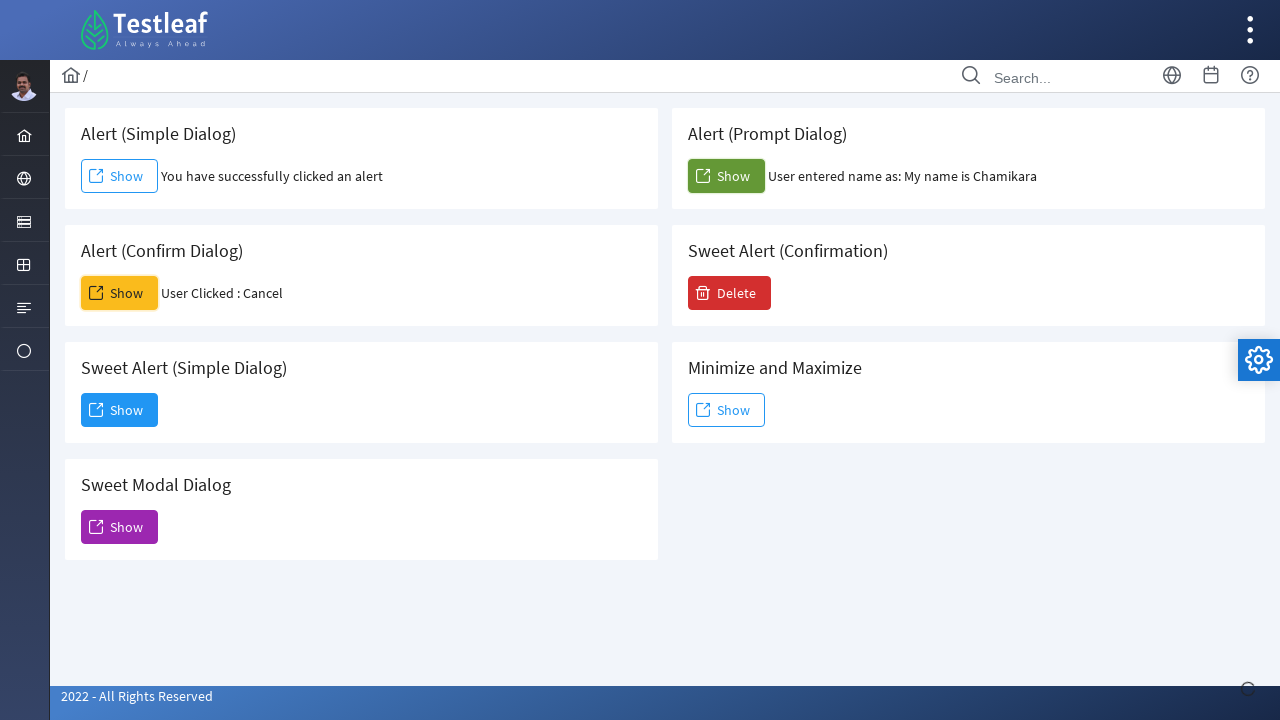

Waited 500ms for prompt dialog to be processed
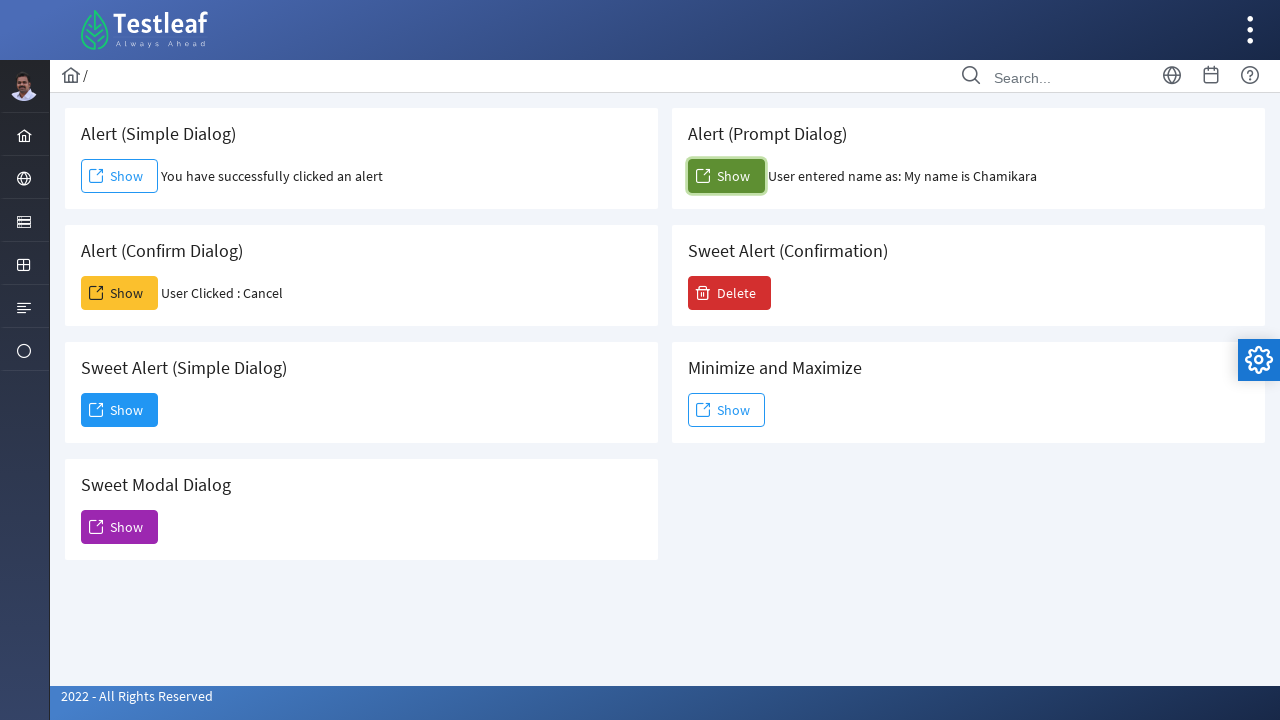

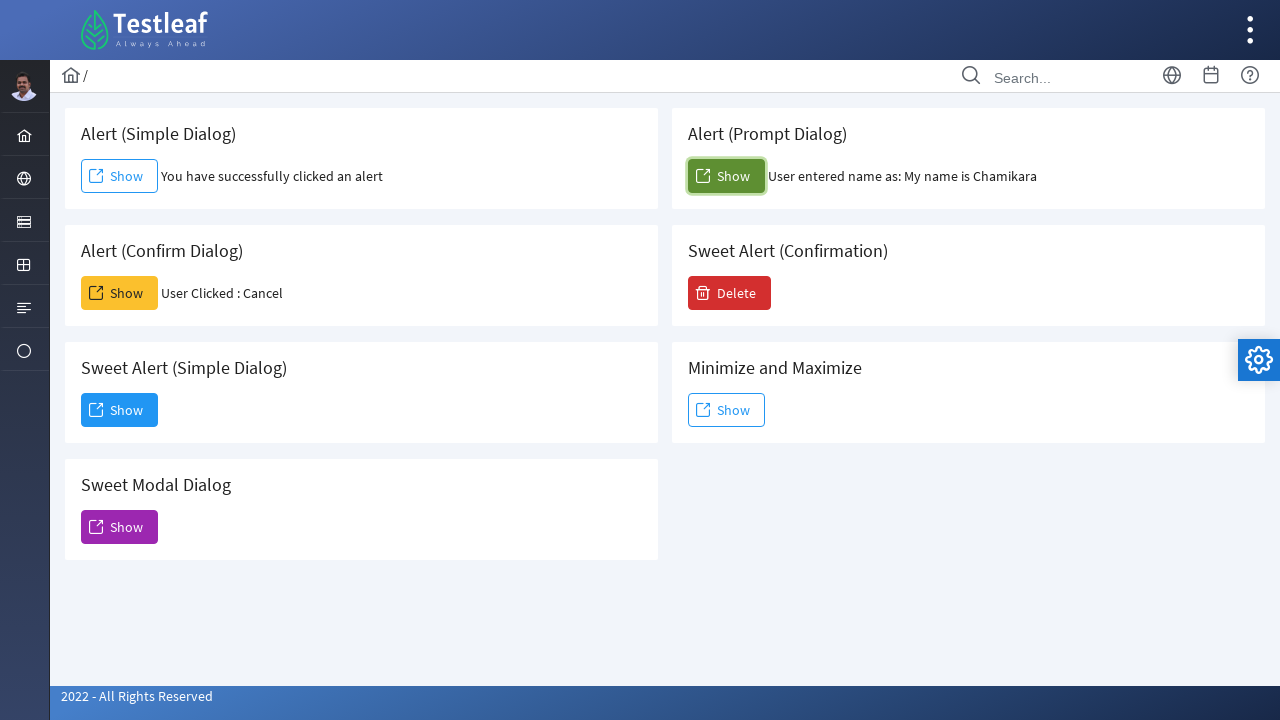